Tests checkbox and radio button interactions by clicking on various checkboxes and radio buttons

Starting URL: https://bonigarcia.dev/selenium-webdriver-java/web-form.html

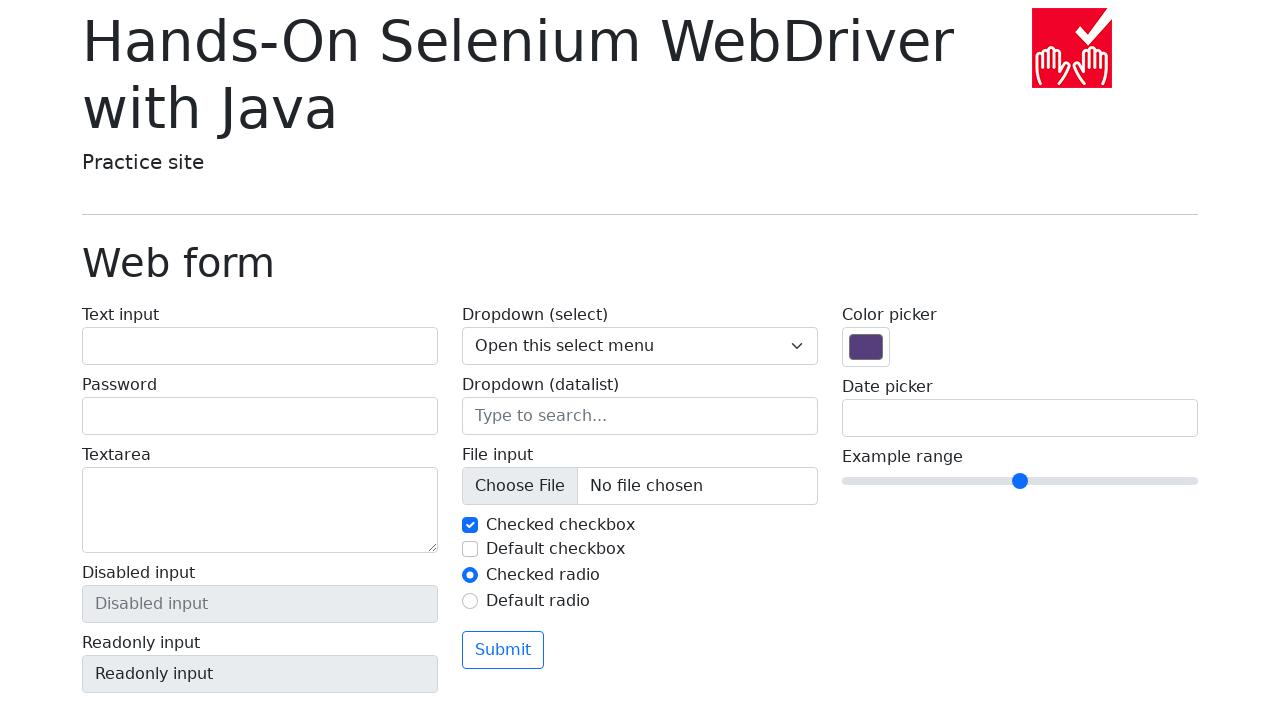

Located checked checkbox element #my-check-1
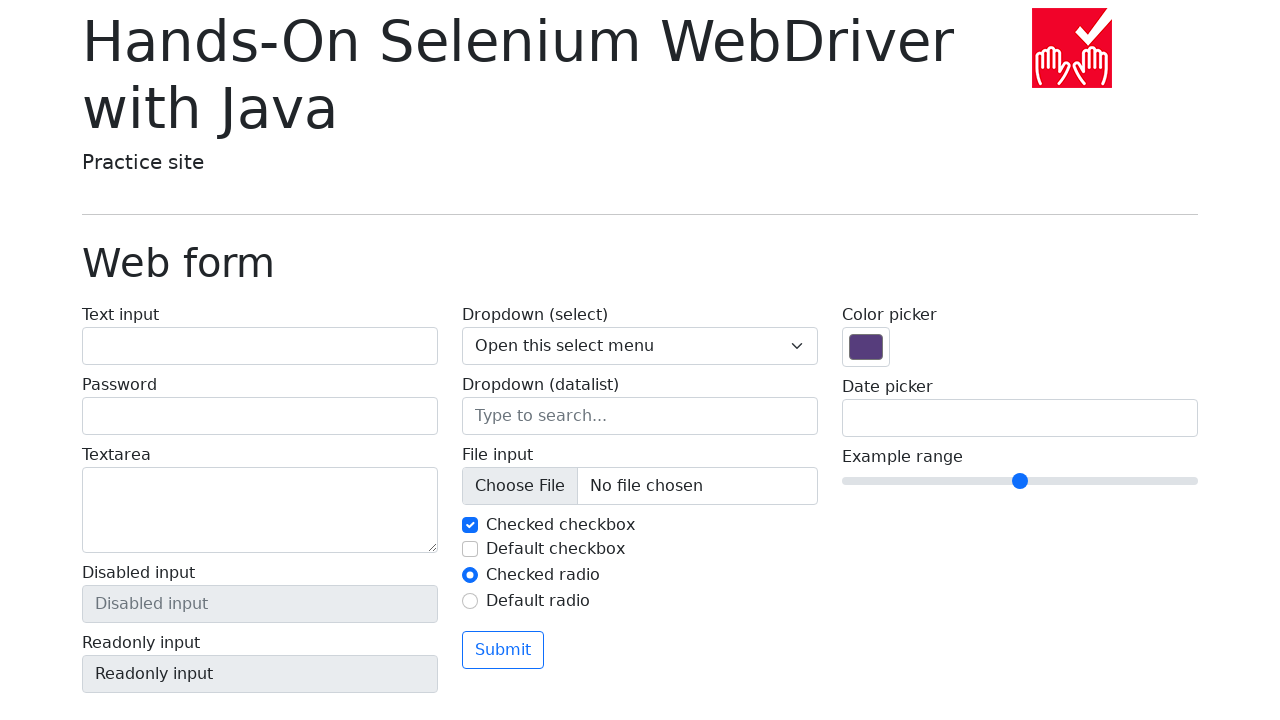

Scrolled checked checkbox into view
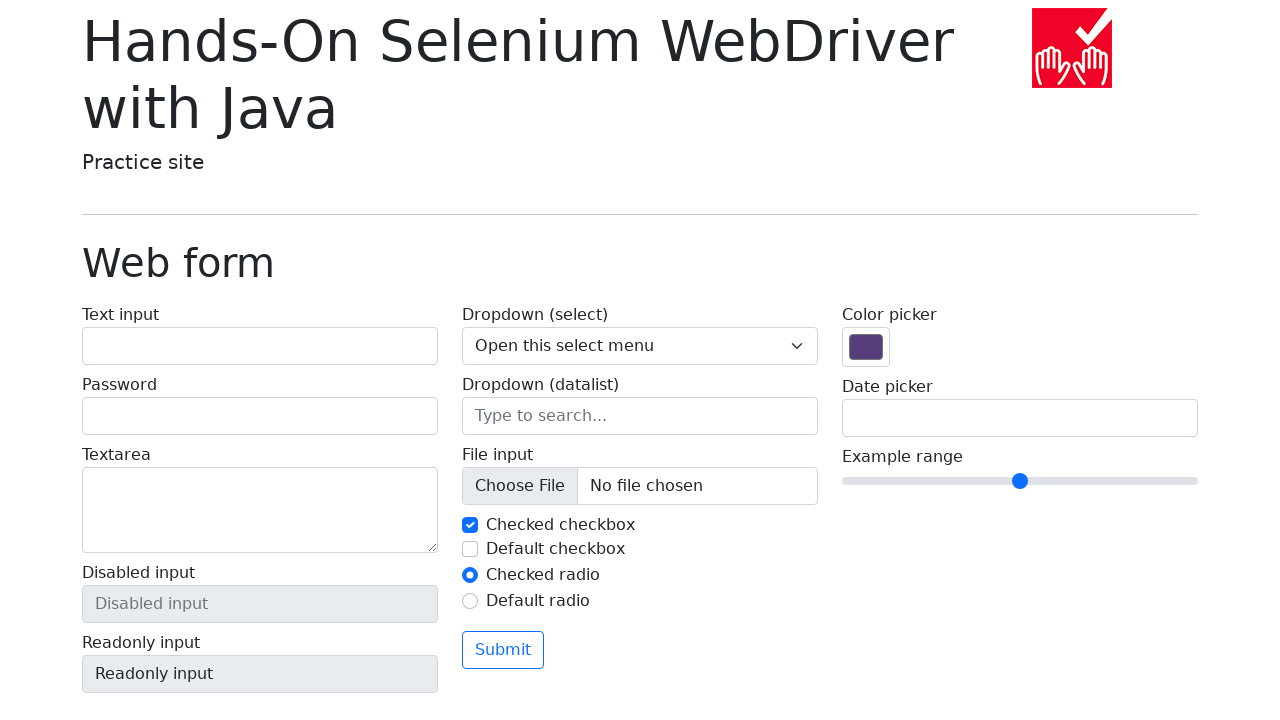

Clicked checked checkbox to uncheck it at (470, 525) on #my-check-1
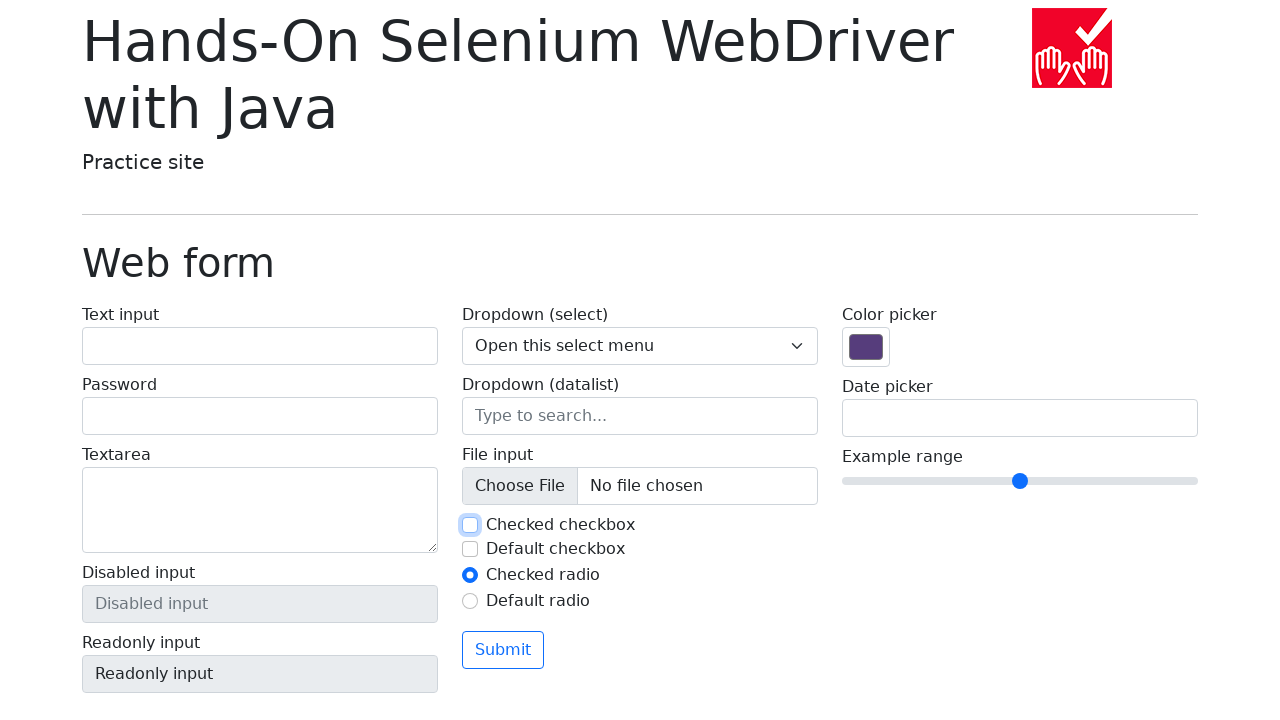

Located default checkbox element #my-check-2
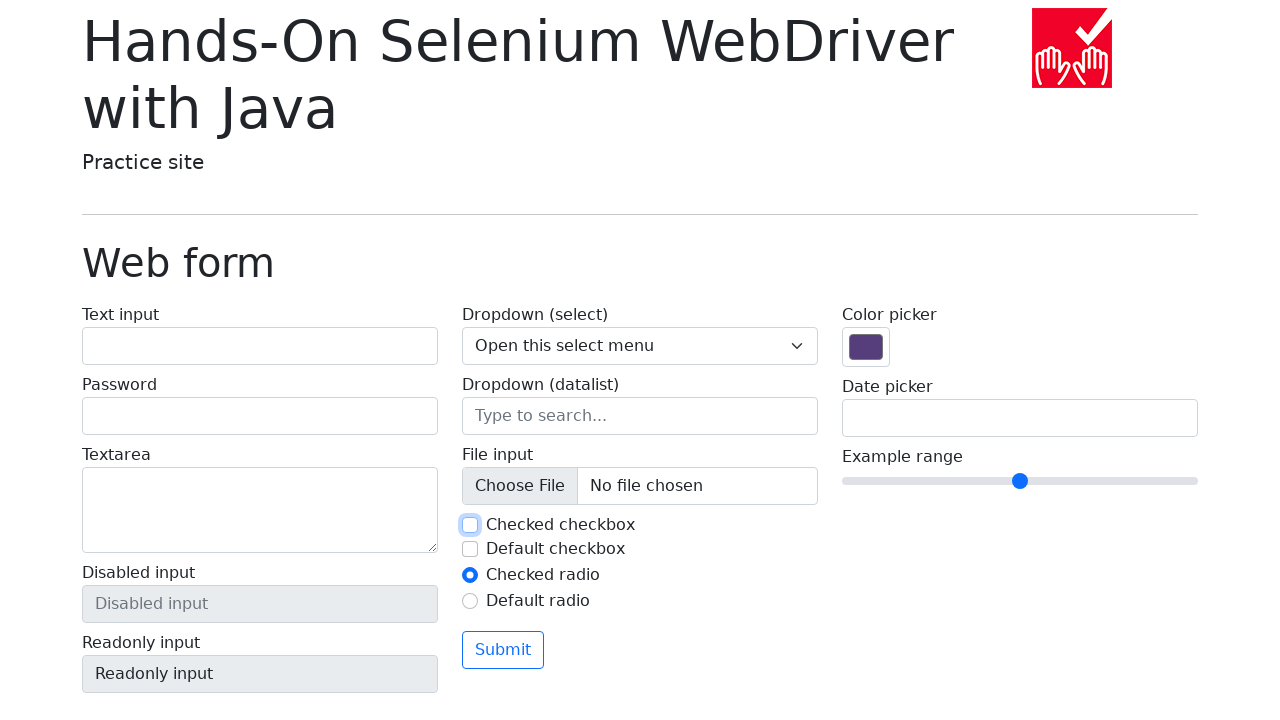

Clicked default checkbox to check it at (470, 549) on #my-check-2
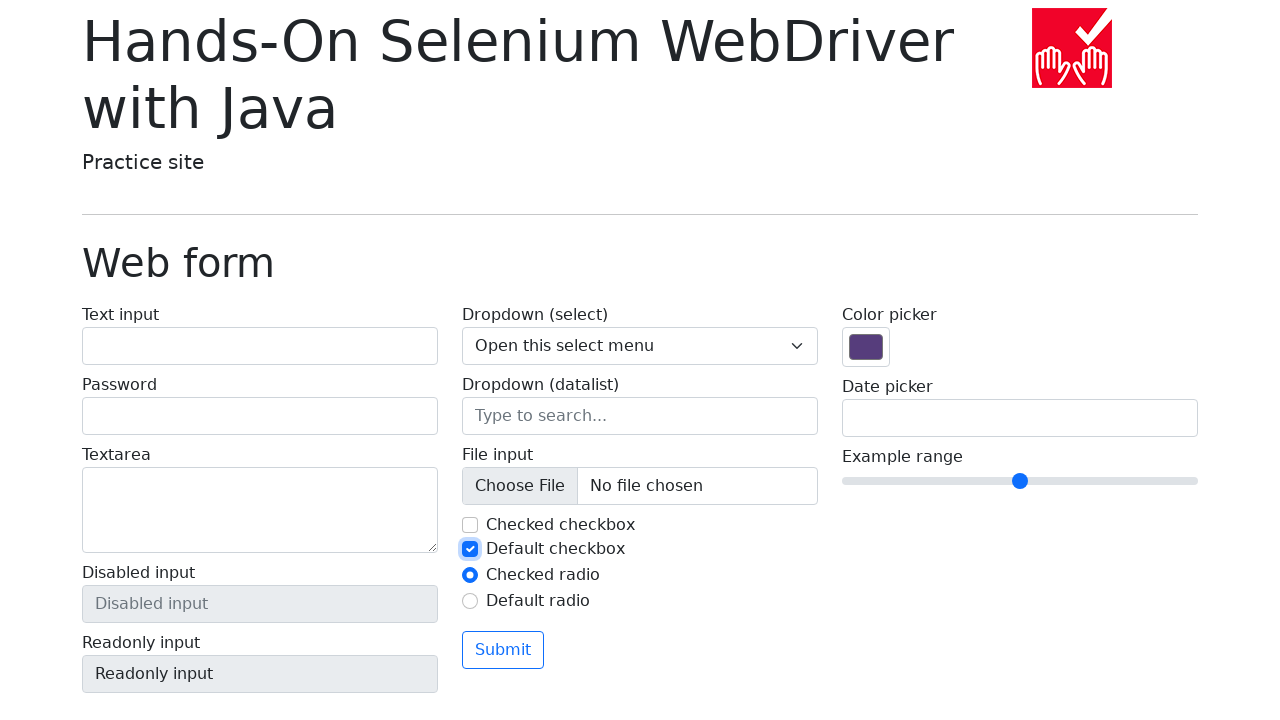

Located default radio button element #my-radio-2
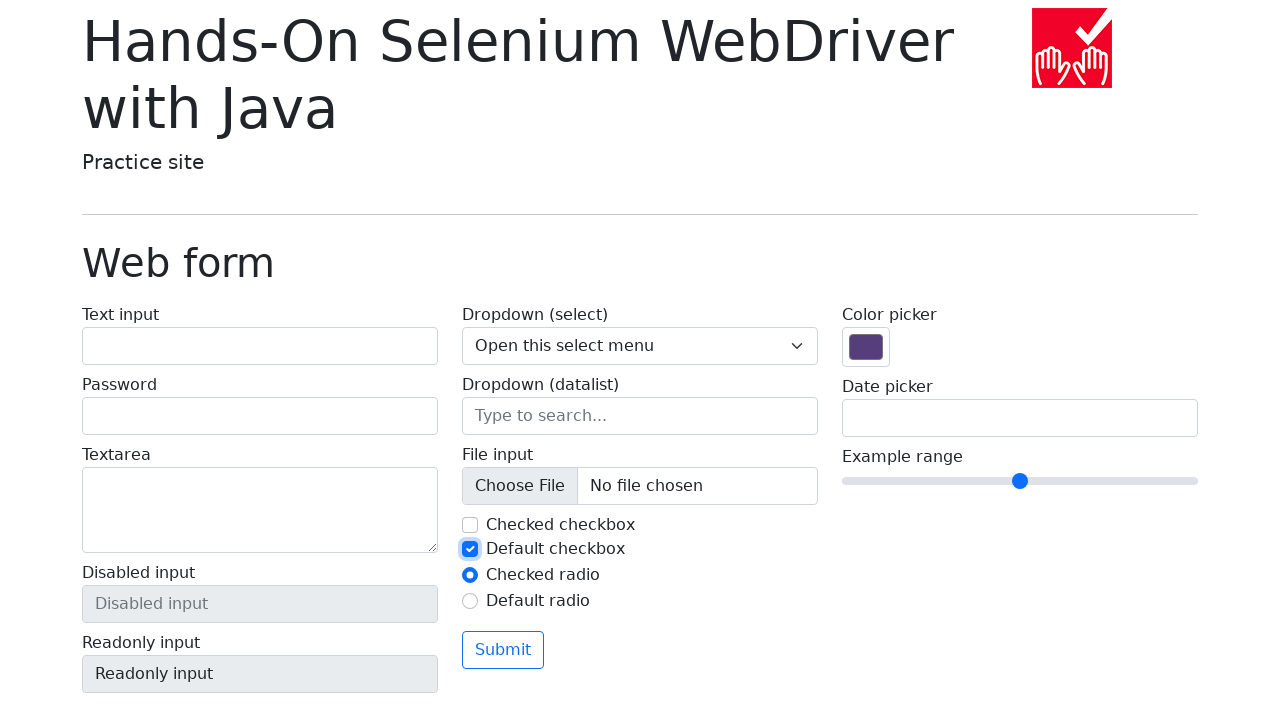

Scrolled default radio button into view
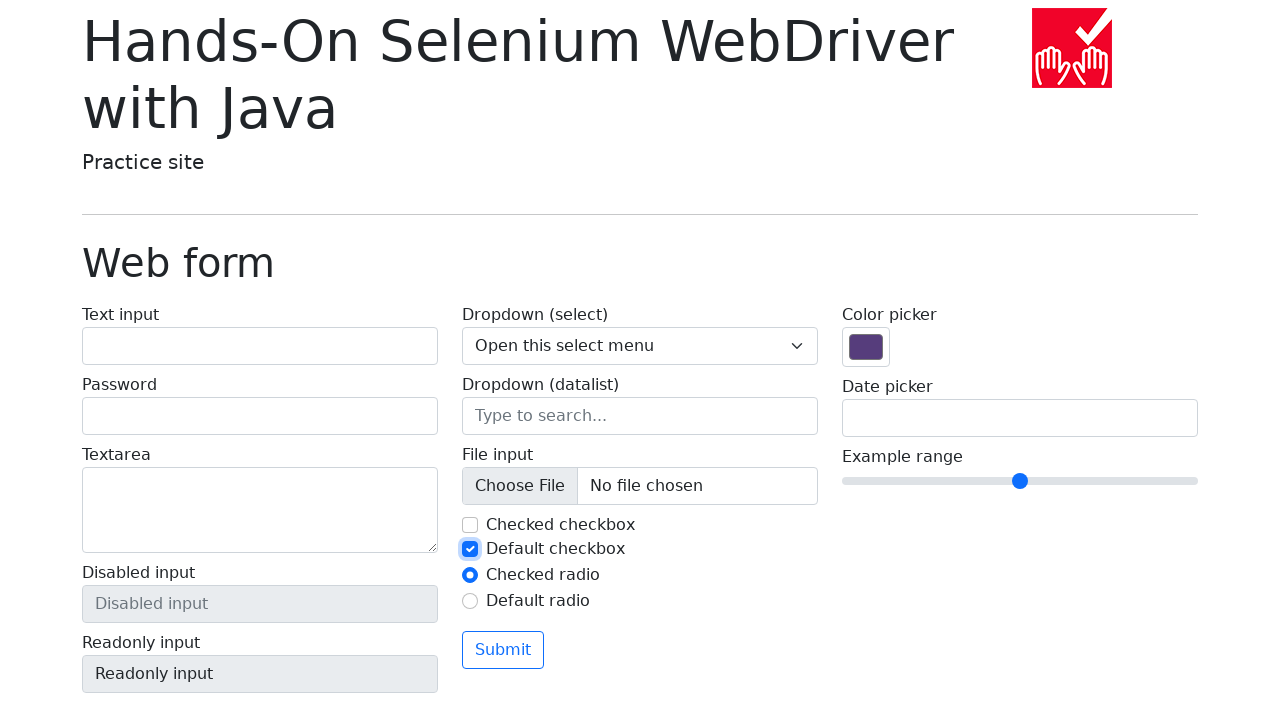

Clicked default radio button at (470, 601) on #my-radio-2
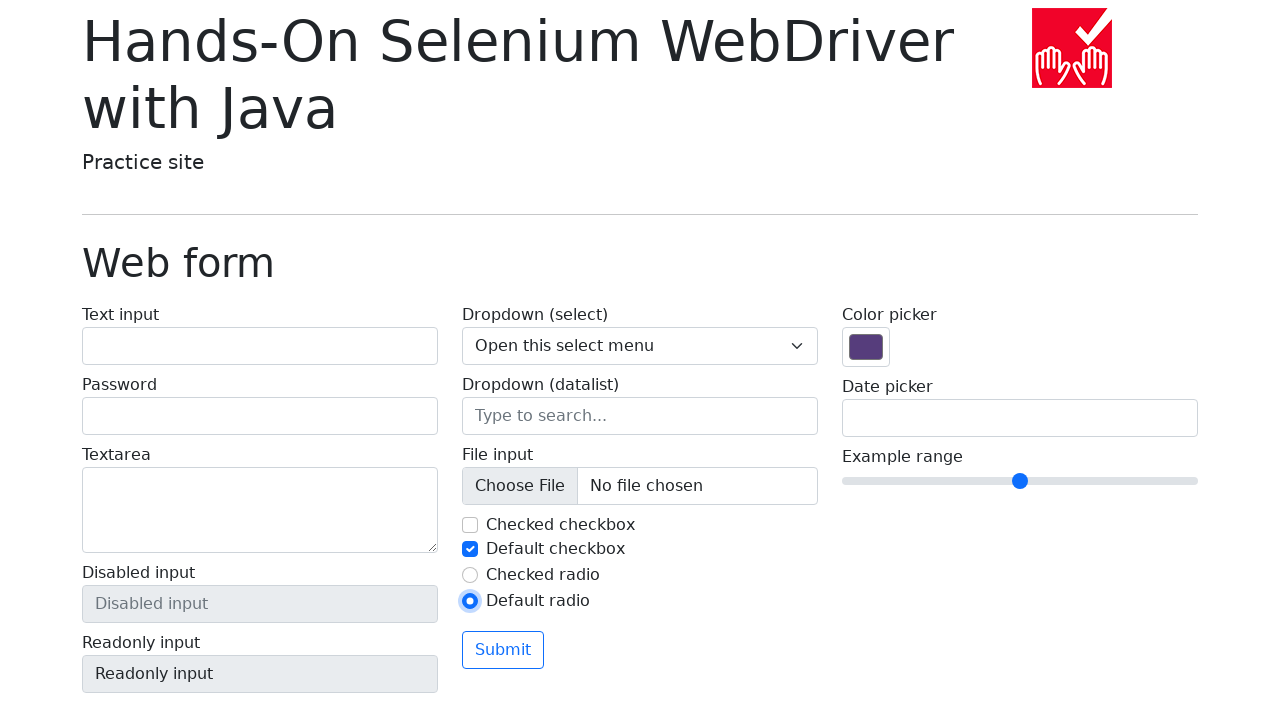

Located checked radio button element #my-radio-1
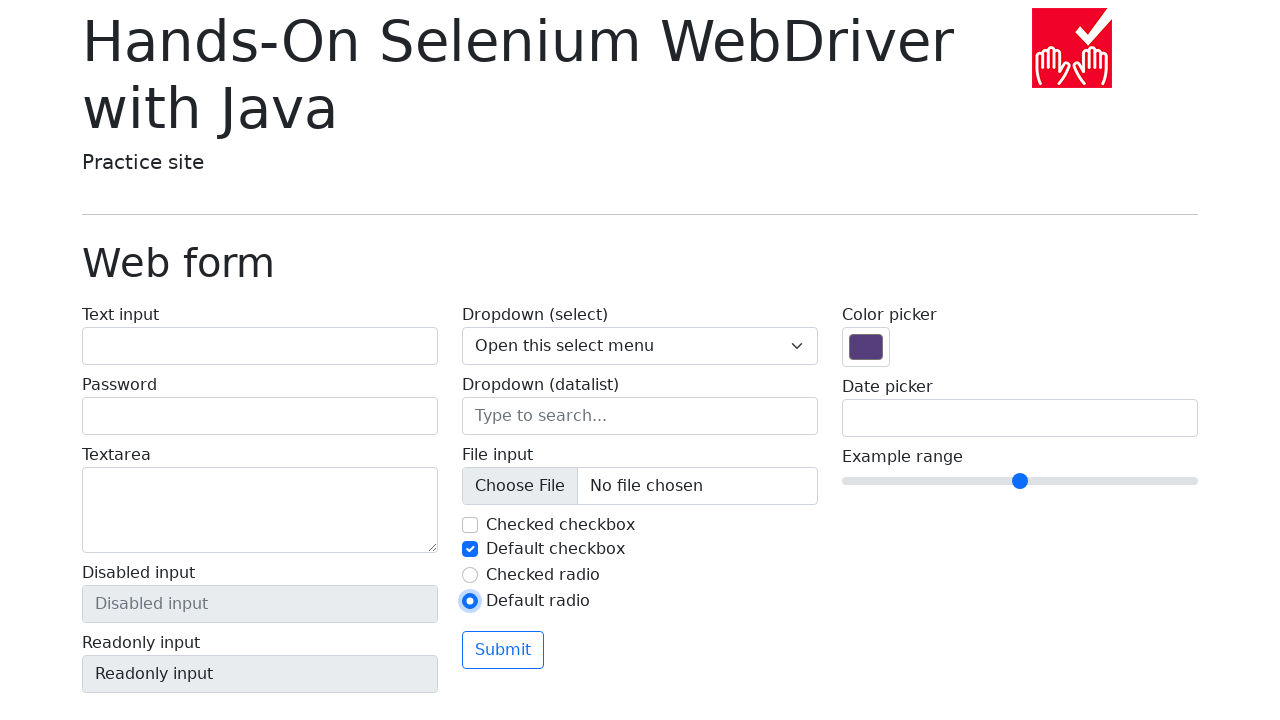

Clicked checked radio button at (470, 575) on #my-radio-1
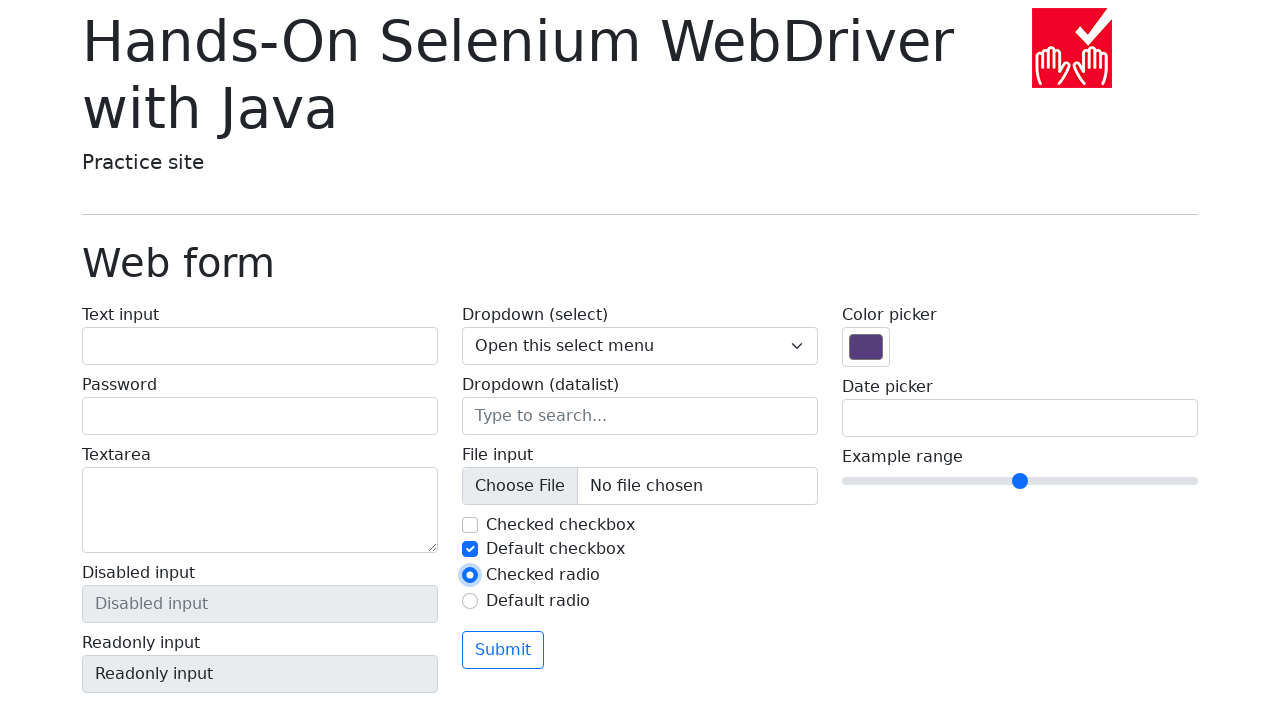

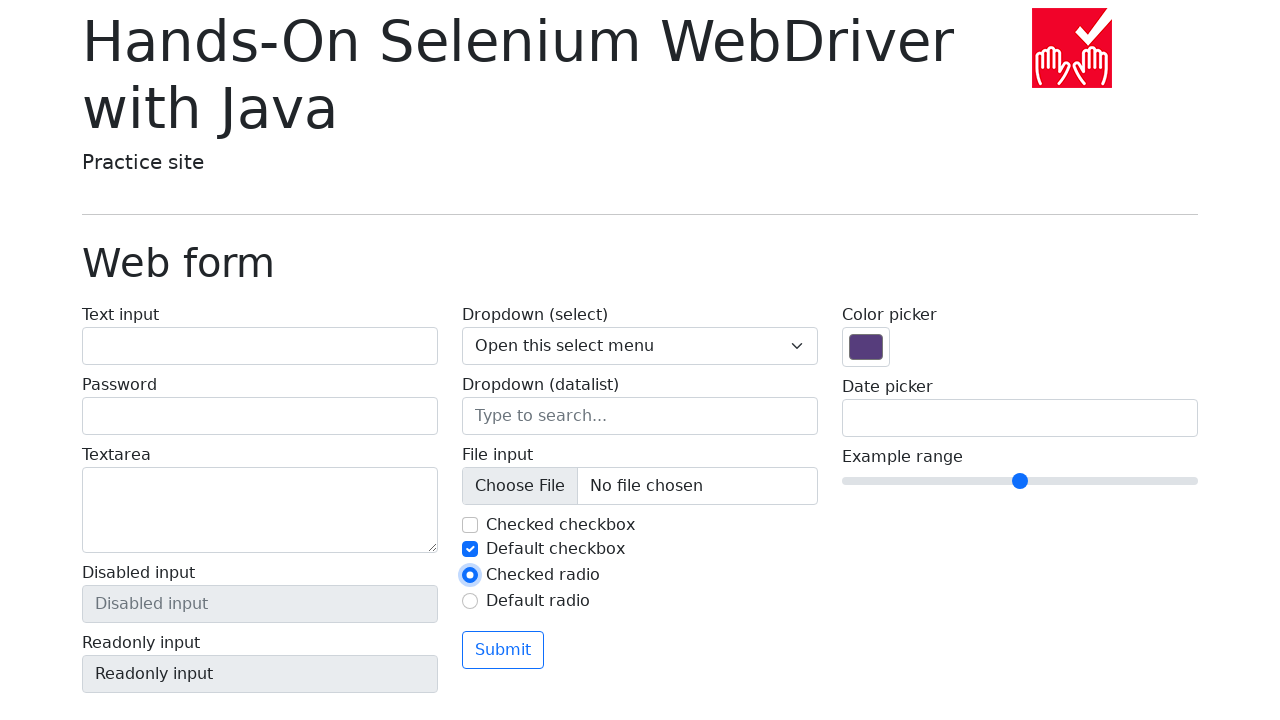